Tests the handling of non-breaking spaces in XPath selectors by attempting to click a button with text containing a non-breaking space character. First attempts with a normal space (which fails), then succeeds using the Unicode non-breaking space character.

Starting URL: http://uitestingplayground.com/nbsp

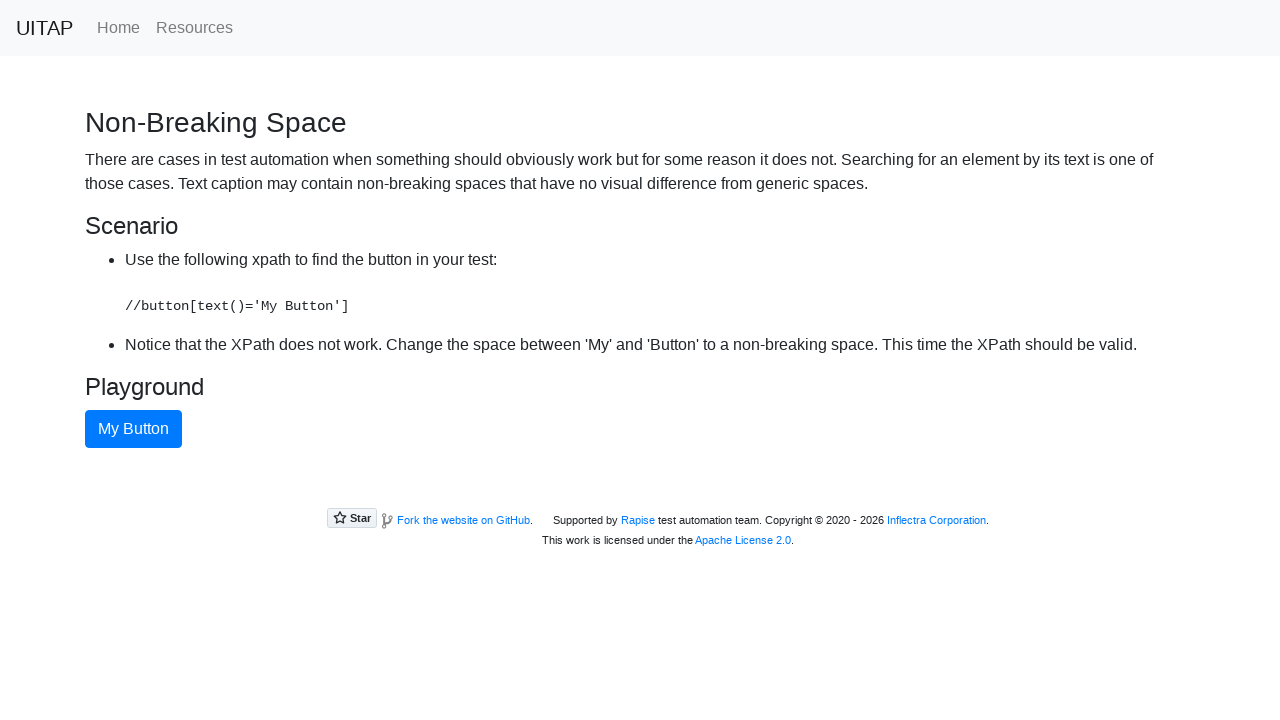

Navigated to non-breaking space test page
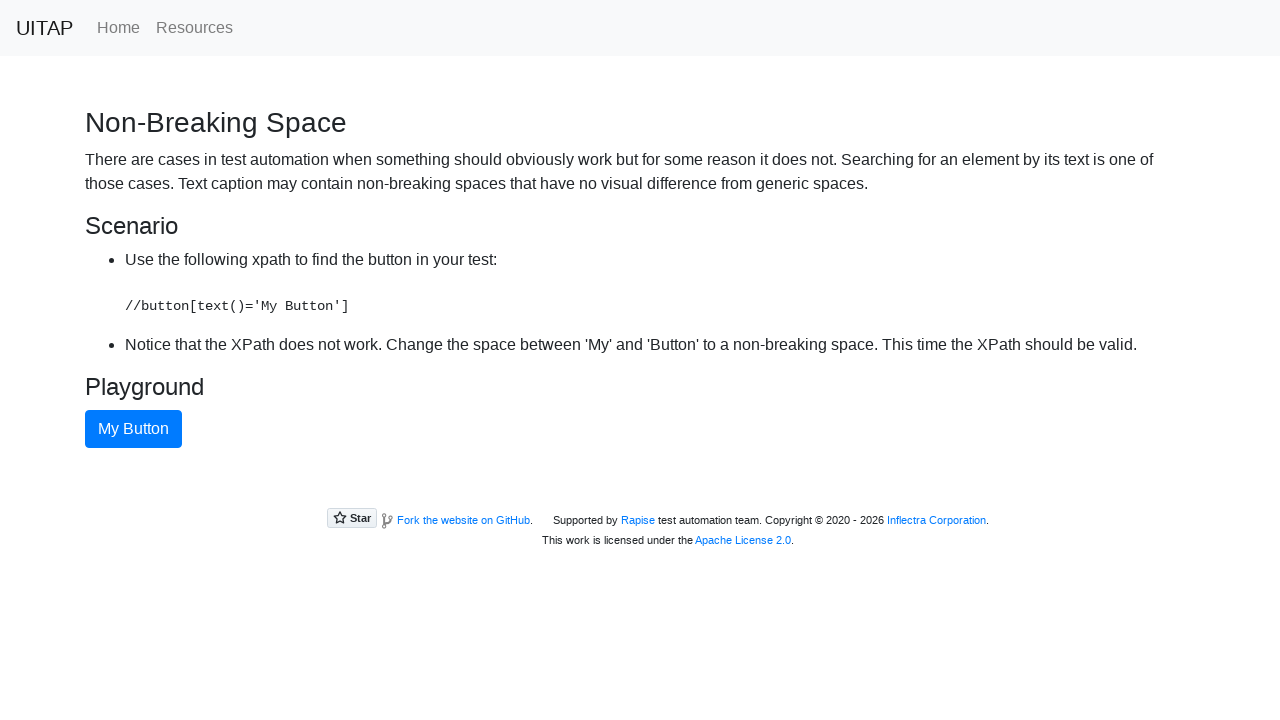

Attempted to click button with normal space - failed as expected on xpath=//button[text()='My Button']
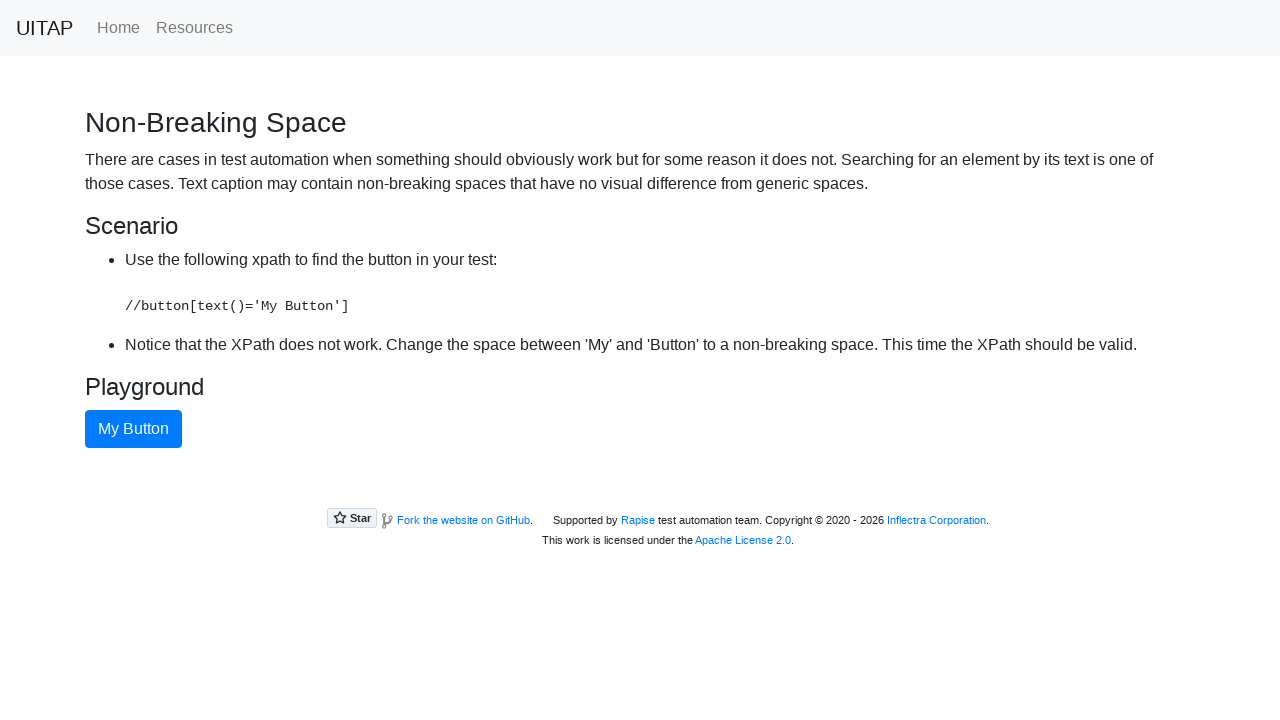

Located button with non-breaking space character
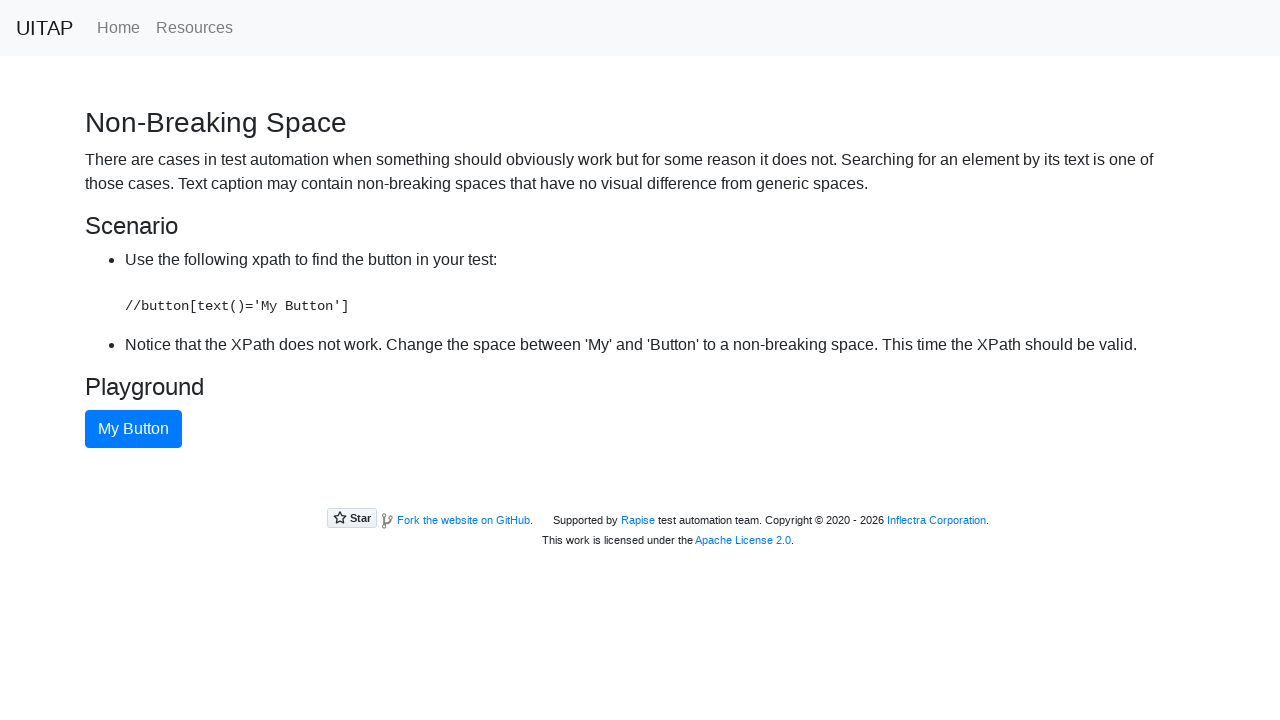

Scrolled button into view
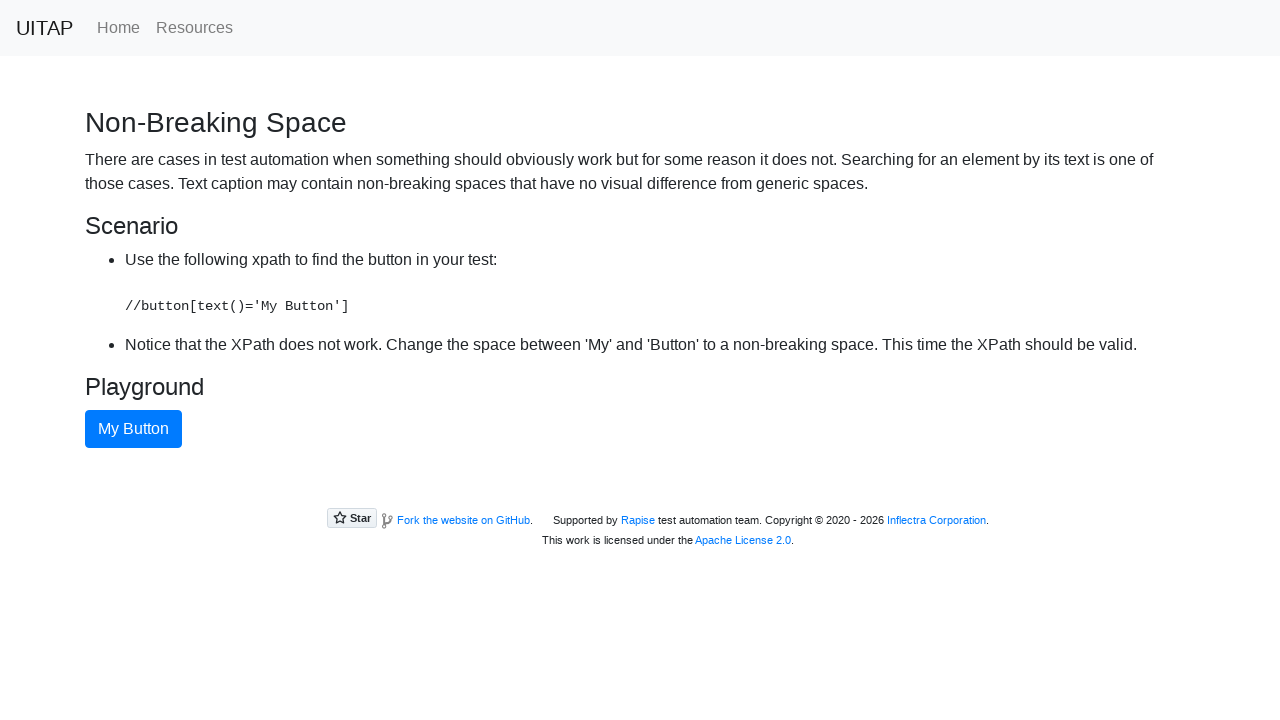

Successfully clicked button with non-breaking space character at (134, 429) on xpath=//button[text()='My Button']
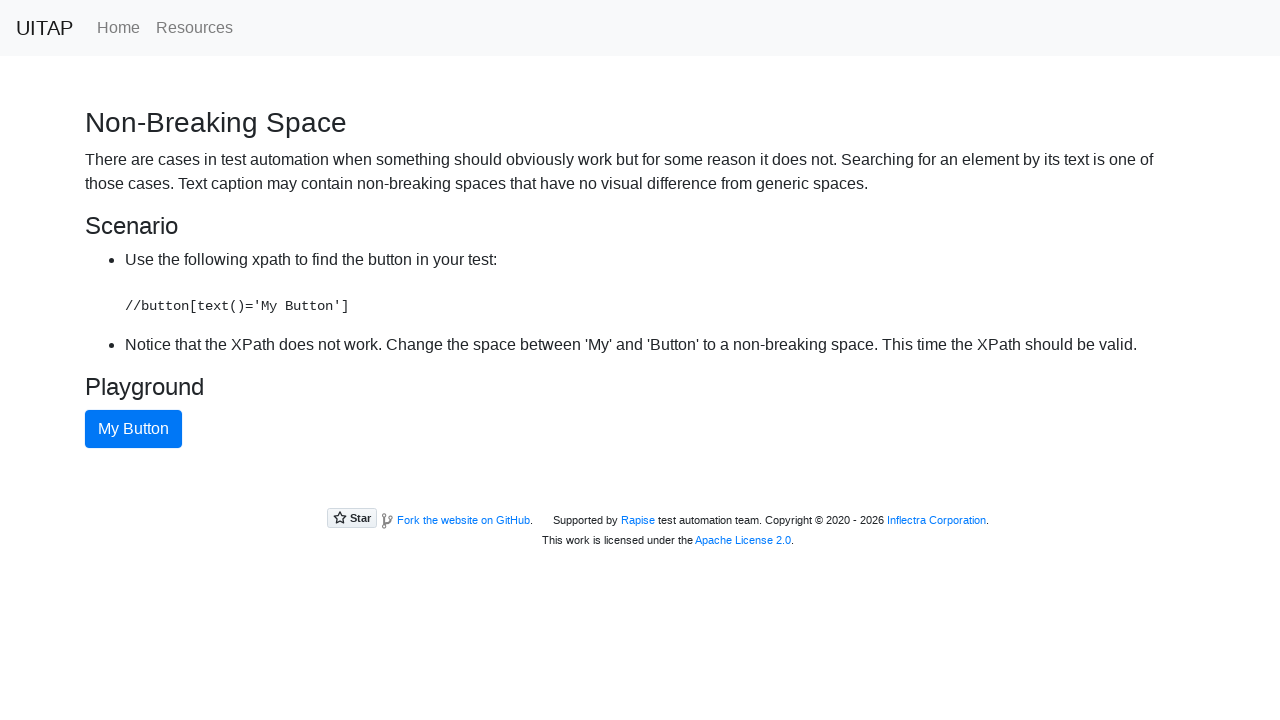

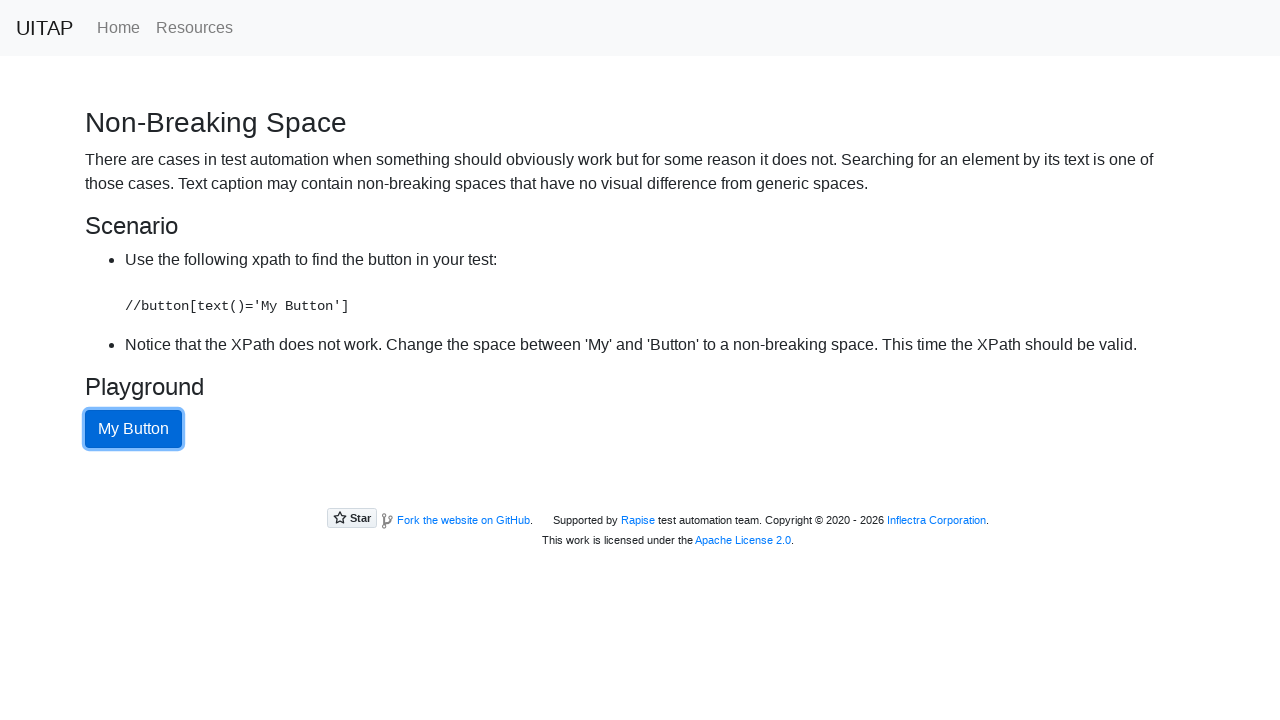